Tests that the Clear completed button displays correct text after marking an item complete

Starting URL: https://demo.playwright.dev/todomvc

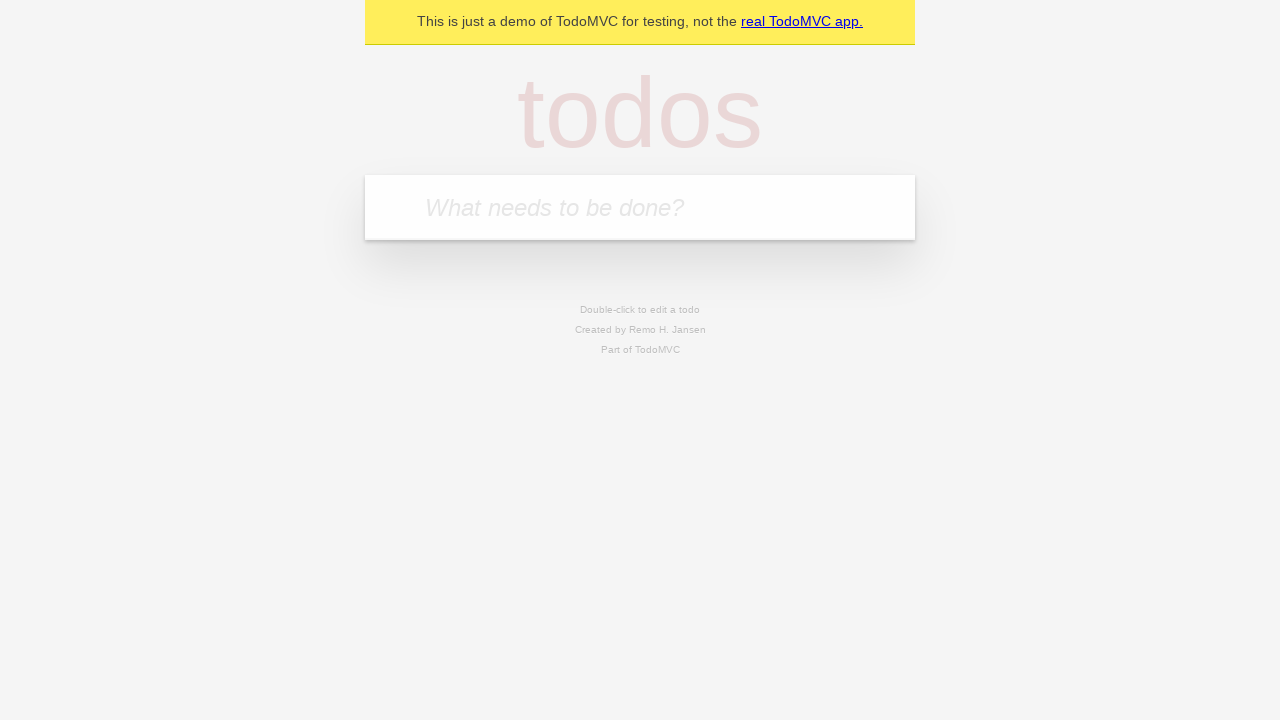

Filled input field with 'buy some cheese' on internal:attr=[placeholder="What needs to be done?"i]
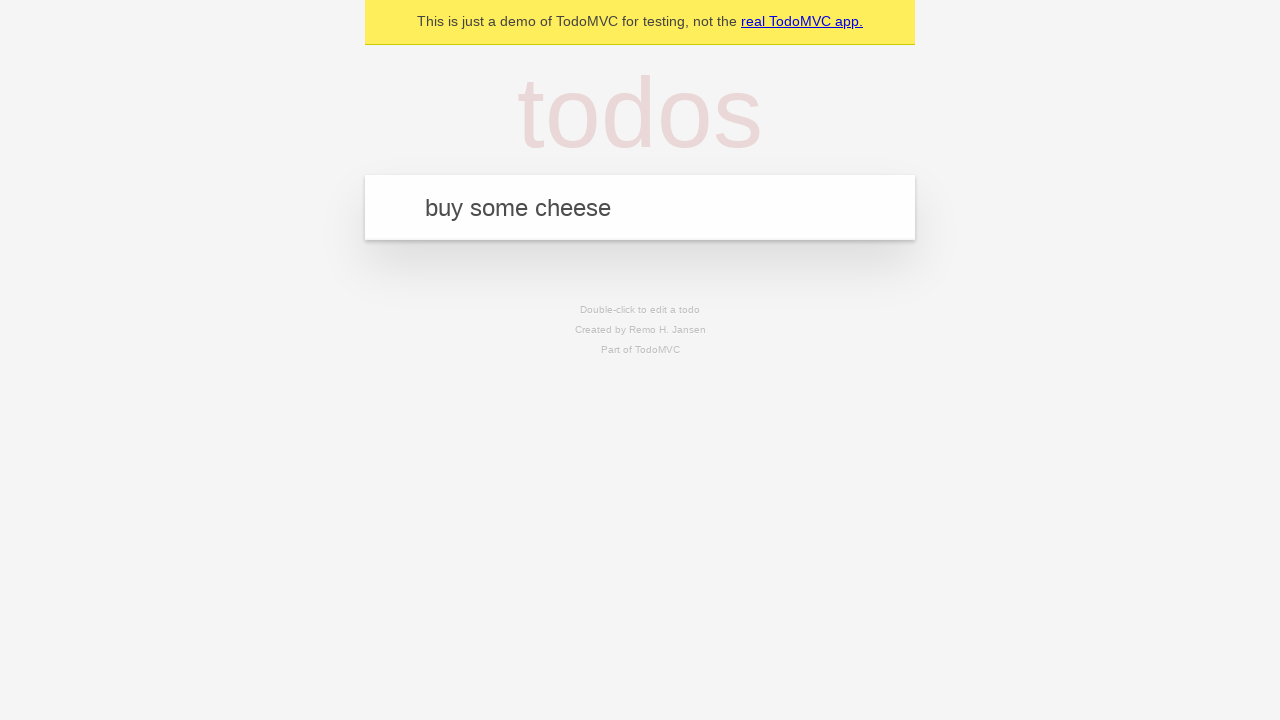

Pressed Enter to add first todo on internal:attr=[placeholder="What needs to be done?"i]
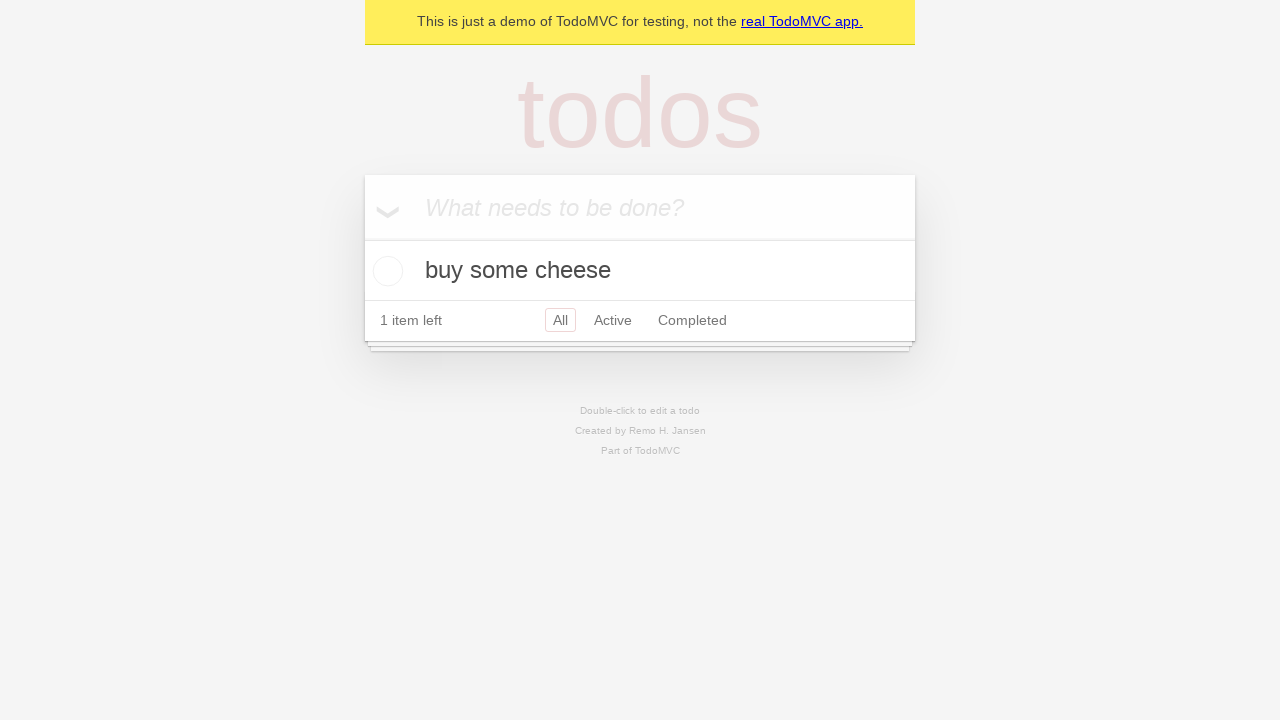

Filled input field with 'feed the cat' on internal:attr=[placeholder="What needs to be done?"i]
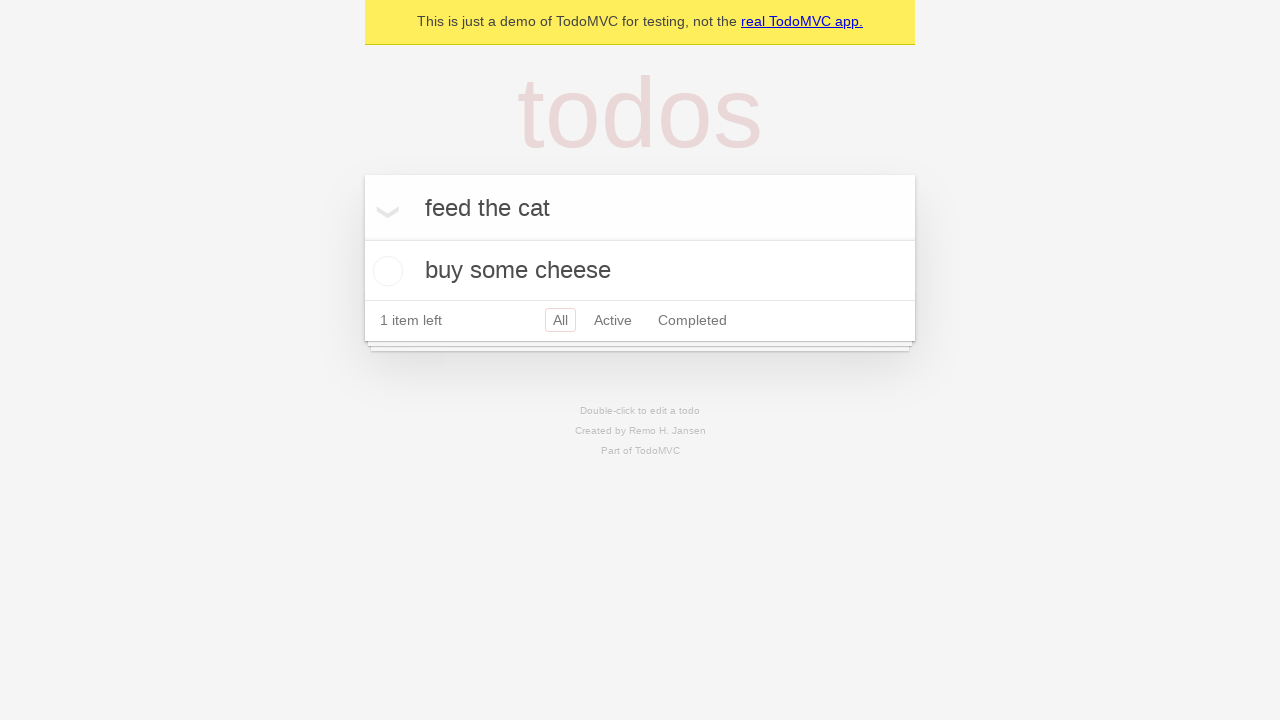

Pressed Enter to add second todo on internal:attr=[placeholder="What needs to be done?"i]
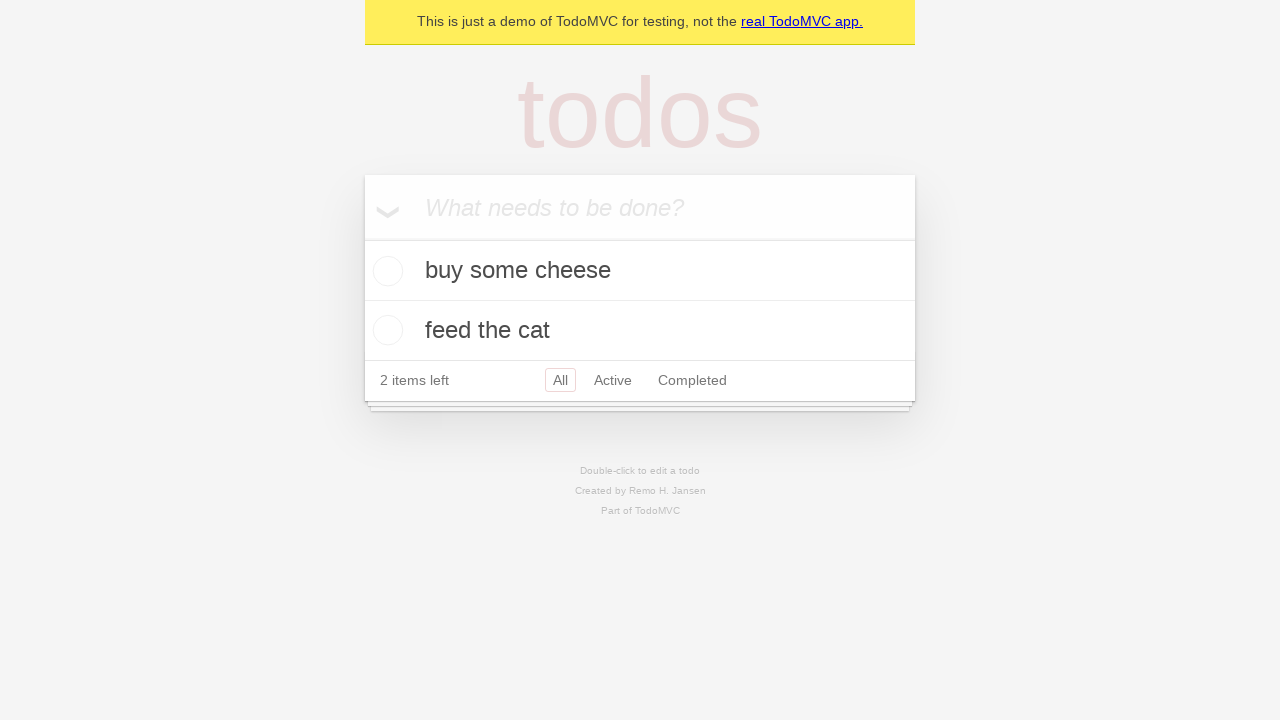

Filled input field with 'book a doctors appointment' on internal:attr=[placeholder="What needs to be done?"i]
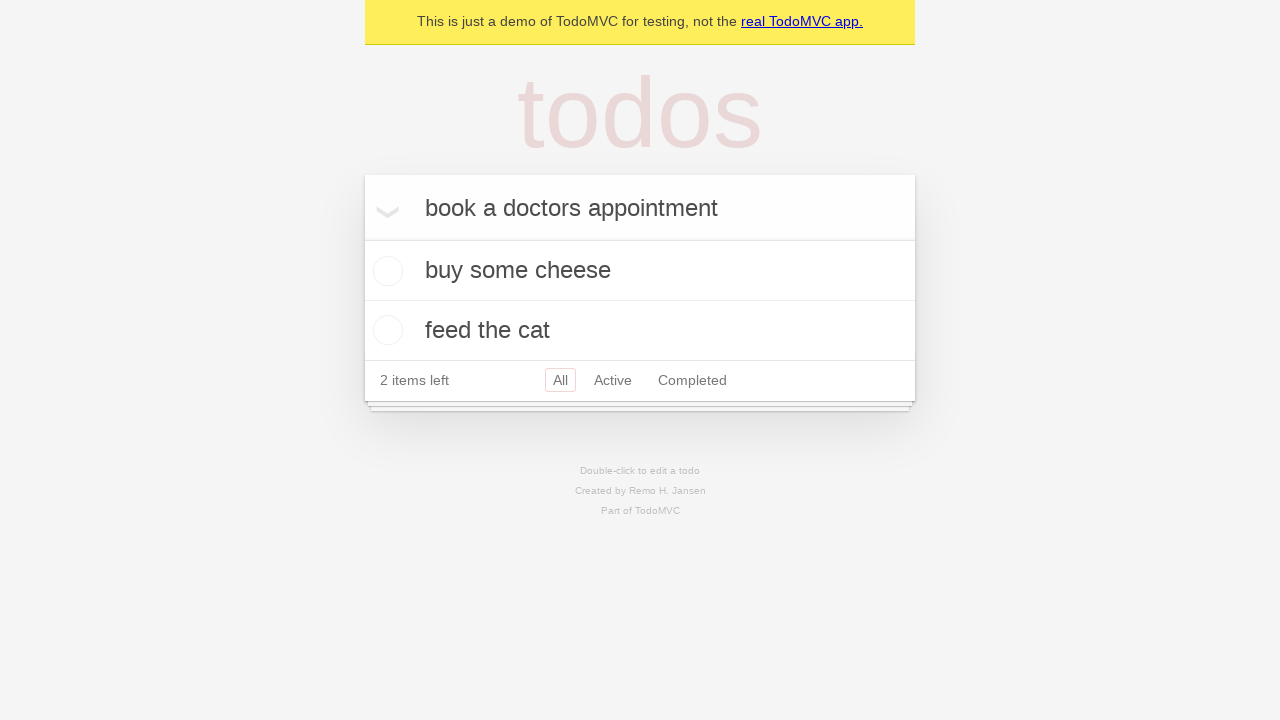

Pressed Enter to add third todo on internal:attr=[placeholder="What needs to be done?"i]
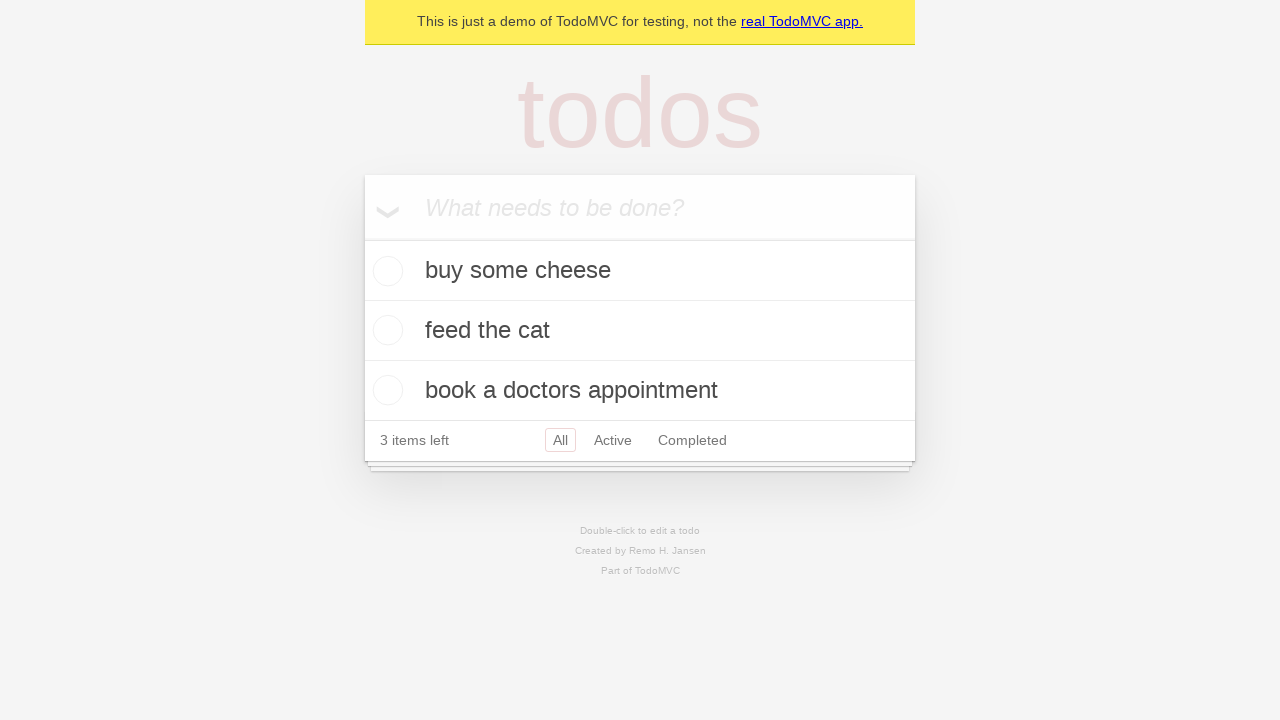

Checked the first todo item checkbox at (385, 271) on .todo-list li .toggle >> nth=0
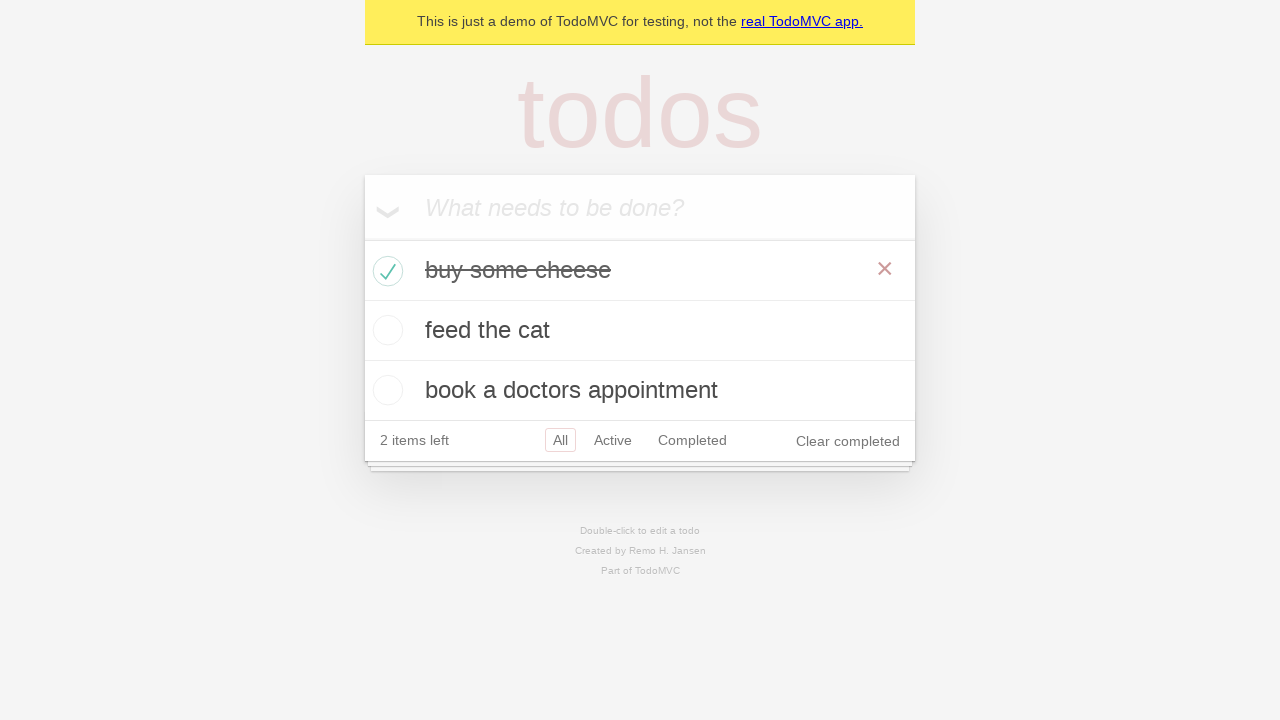

Verified Clear completed button is displayed and visible after marking item complete
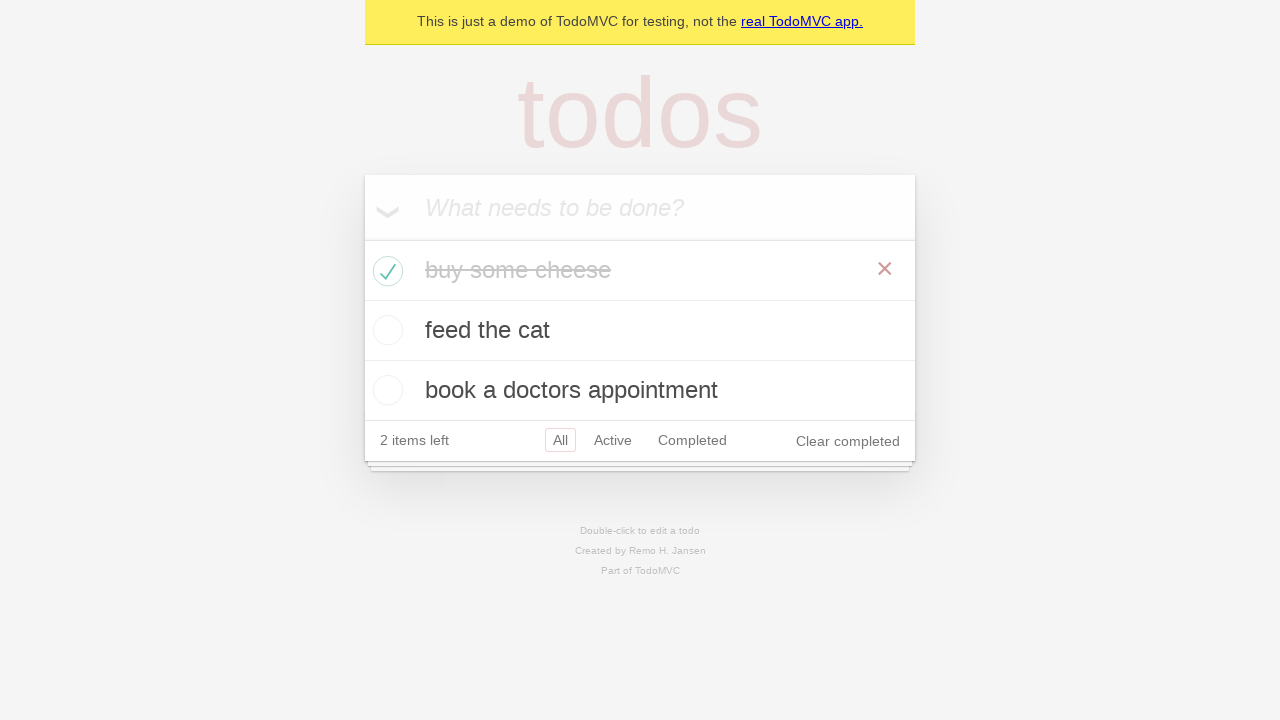

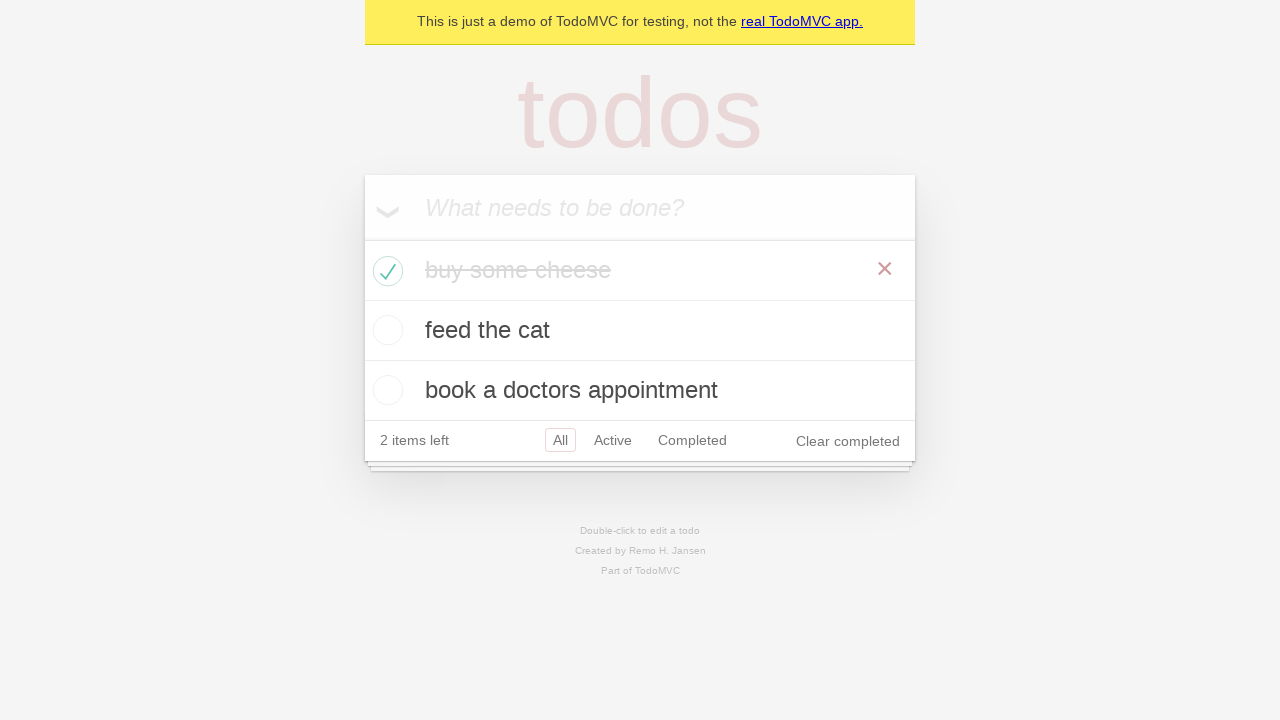